Tests searching for a specific book and clicking on the book link to view its details

Starting URL: https://demoqa.com/books

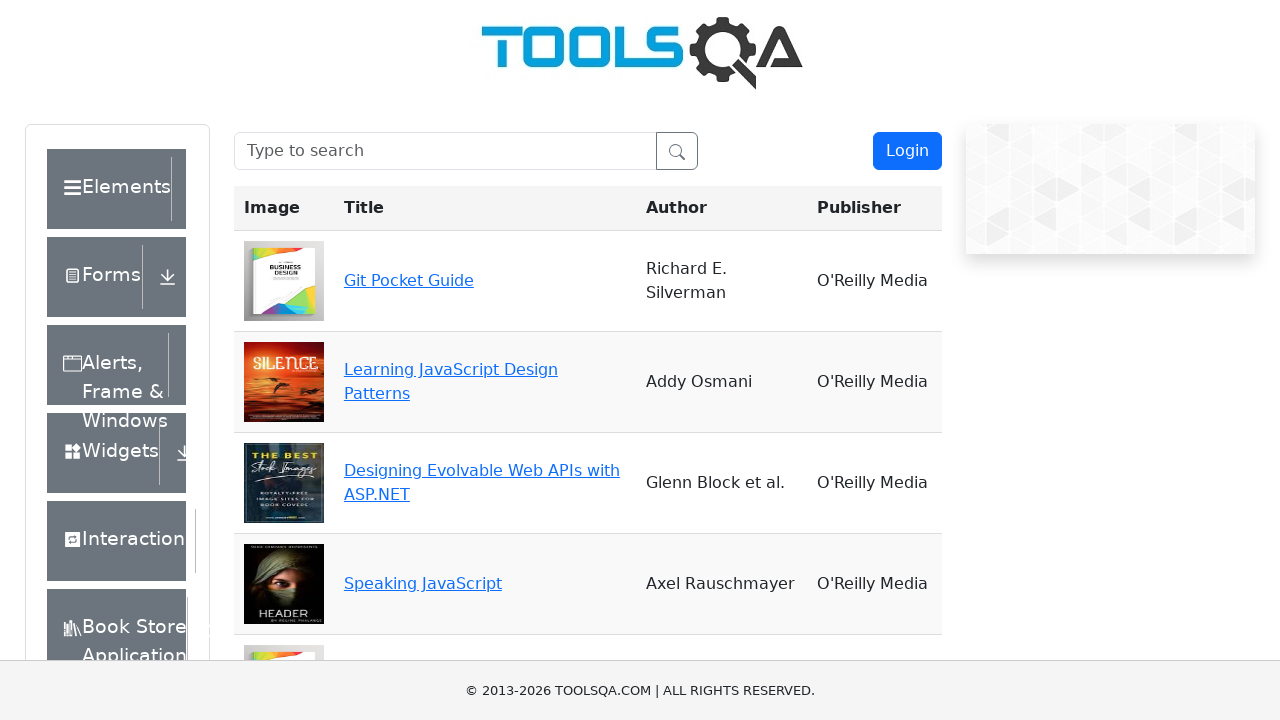

Filled search box with 'Git Pocket Guide' on #searchBox
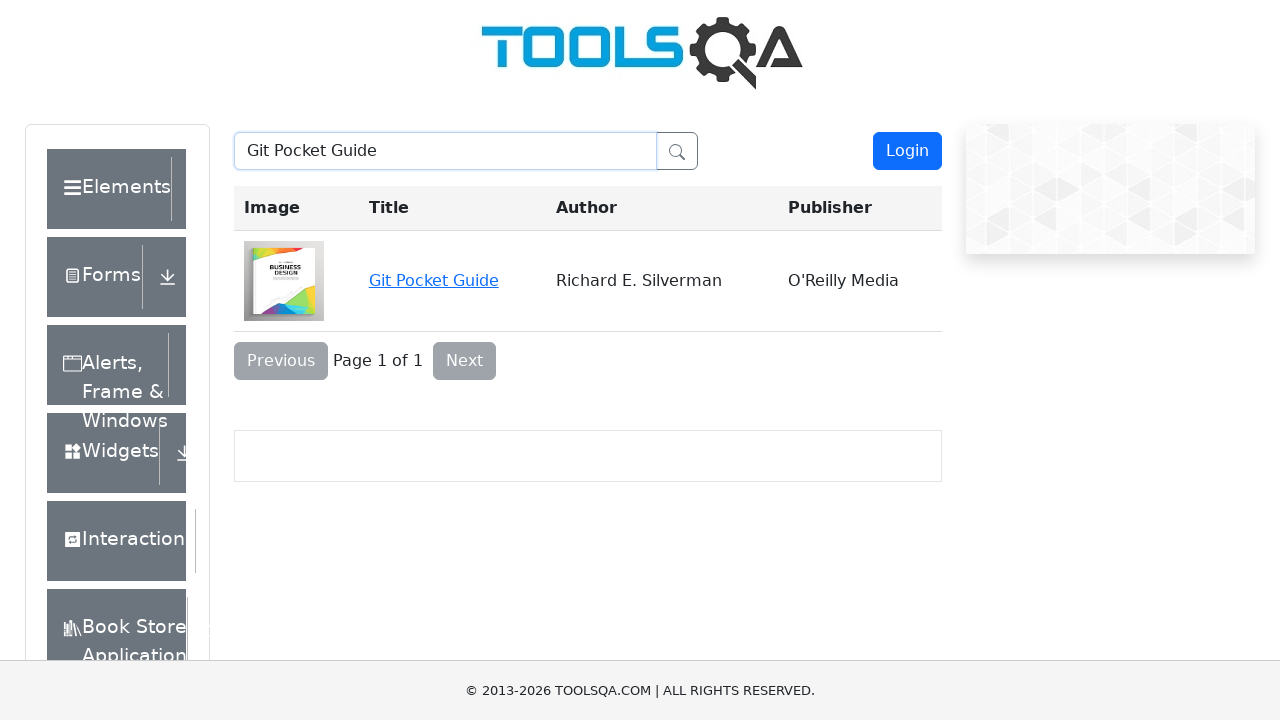

Clicked on Git Pocket Guide book link at (434, 280) on a:has-text('Git Pocket Guide')
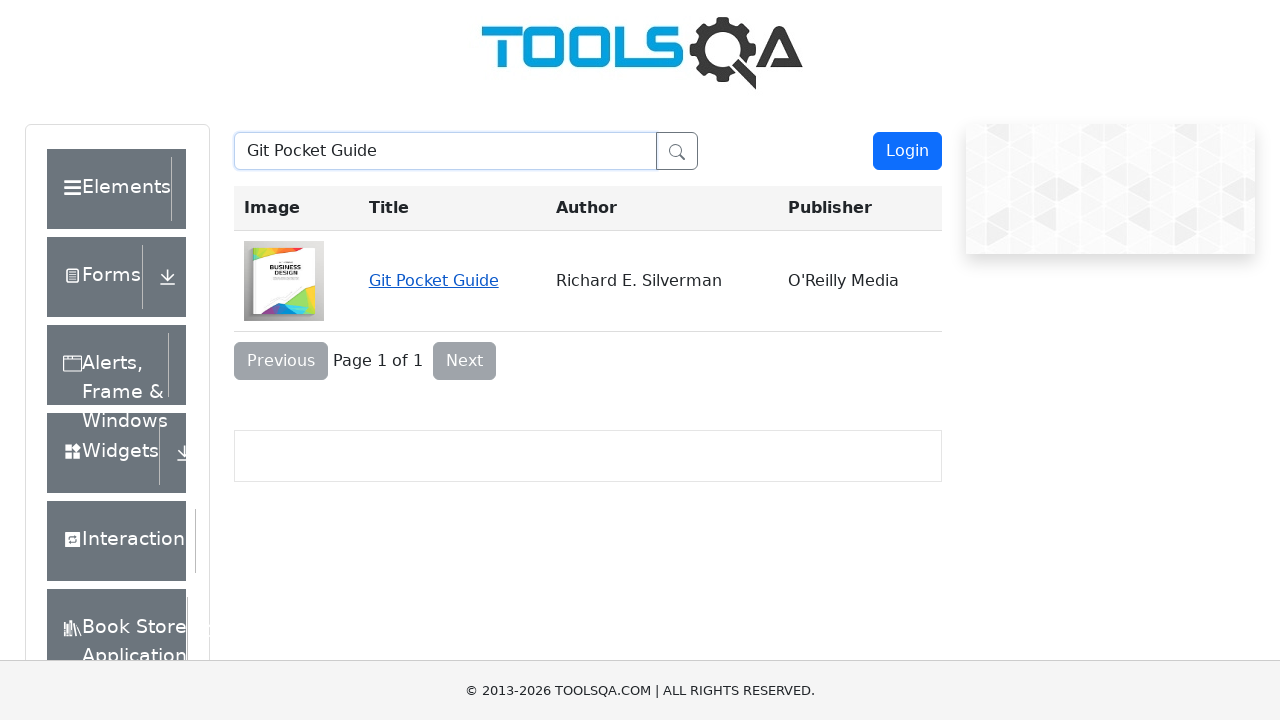

Book details page loaded successfully
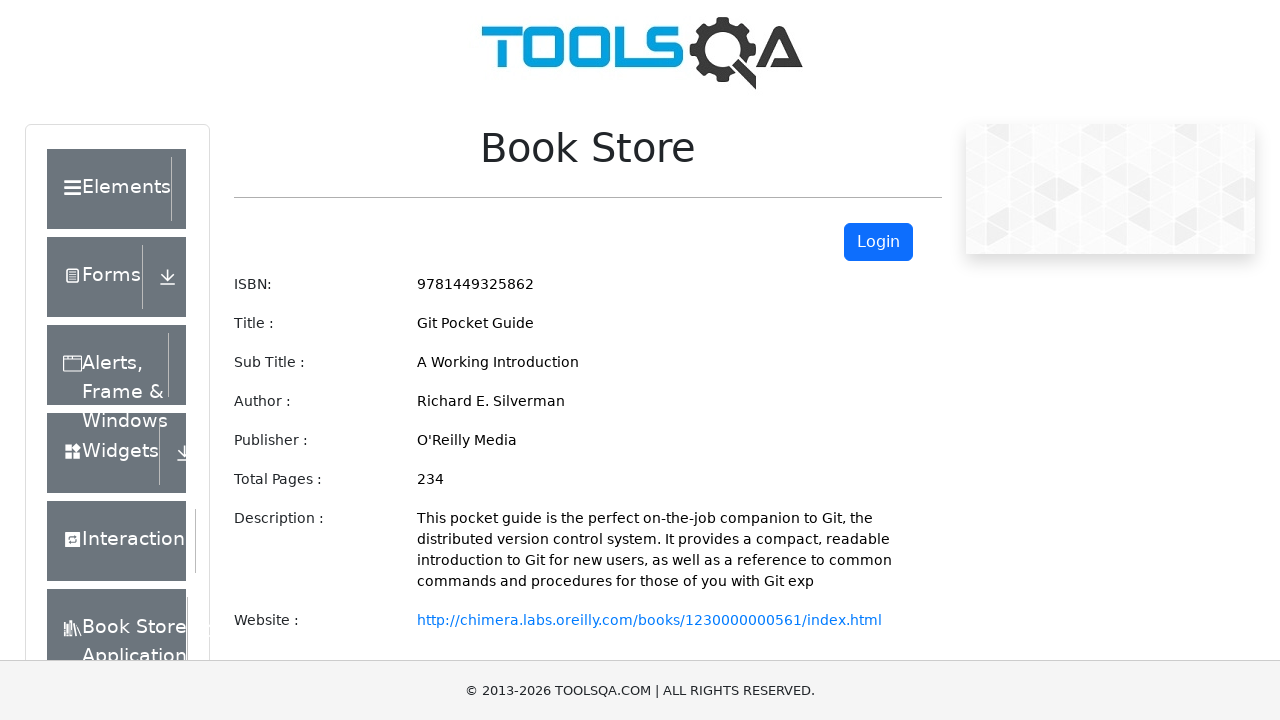

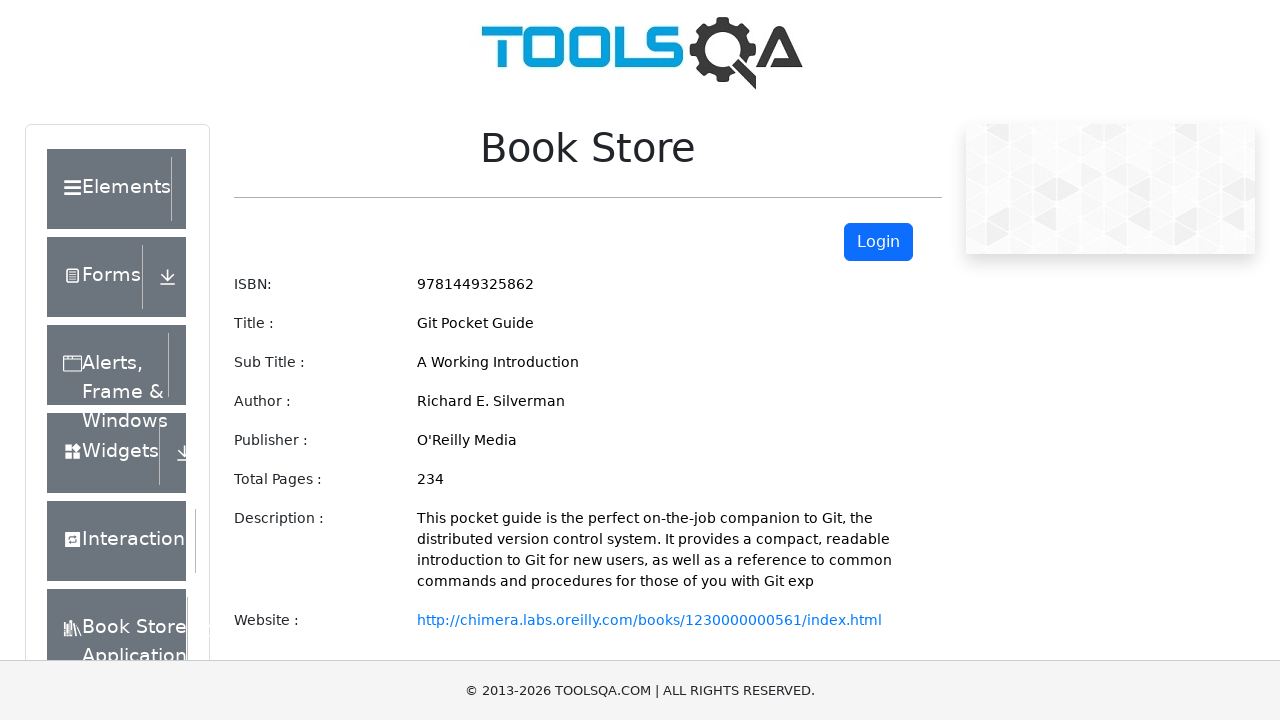